Navigates to wisequarter.com and verifies the page title contains "Wise Quarter"

Starting URL: https://www.wisequarter.com

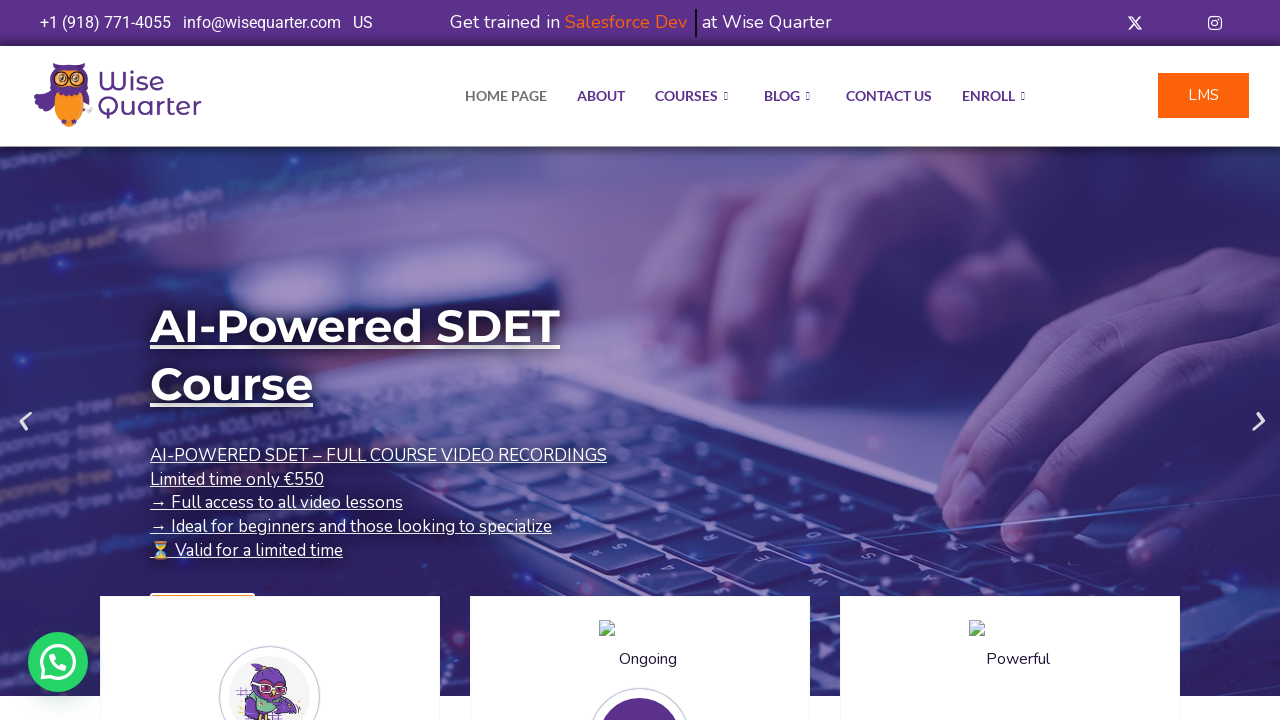

Waited for page to reach domcontentloaded state
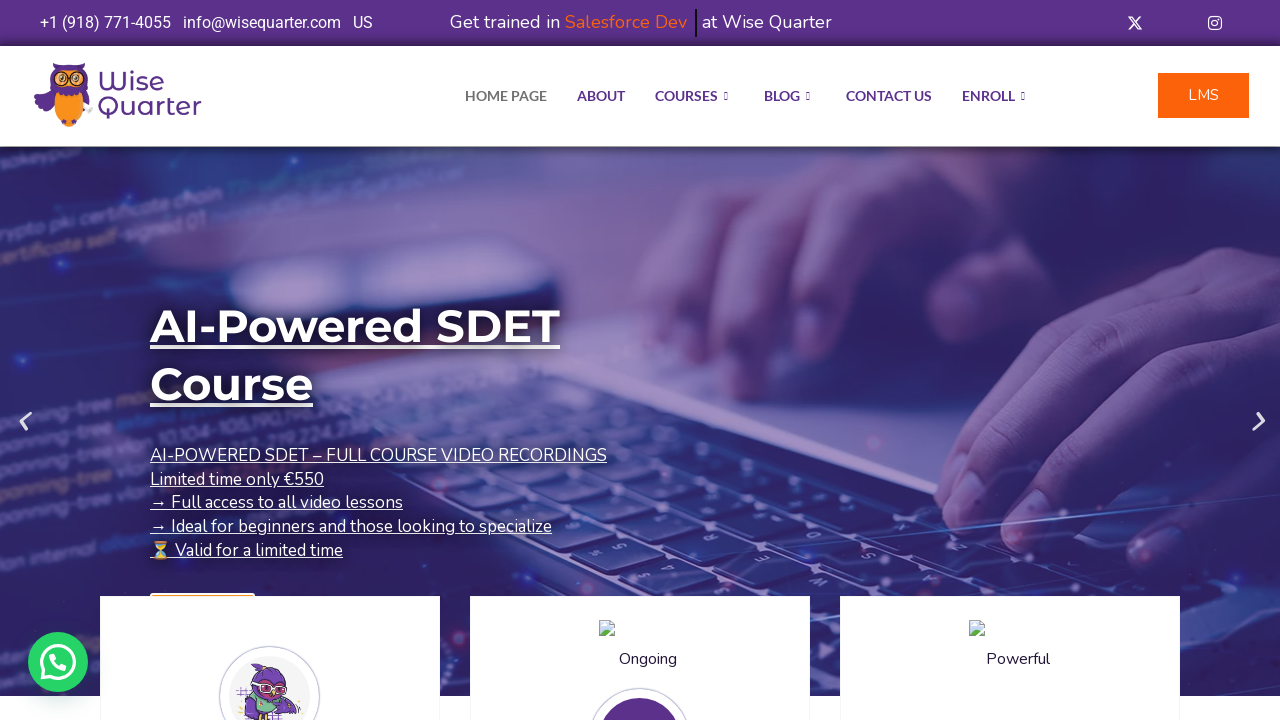

Verified page title contains 'Wise Quarter'
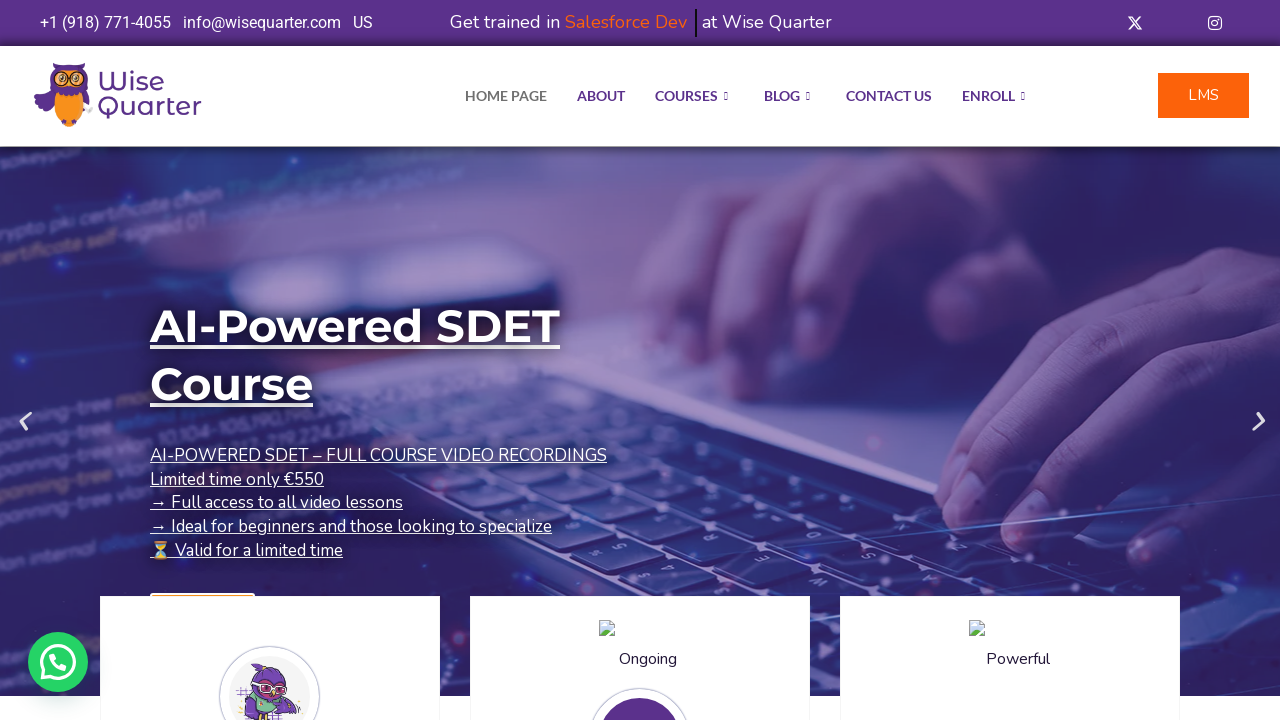

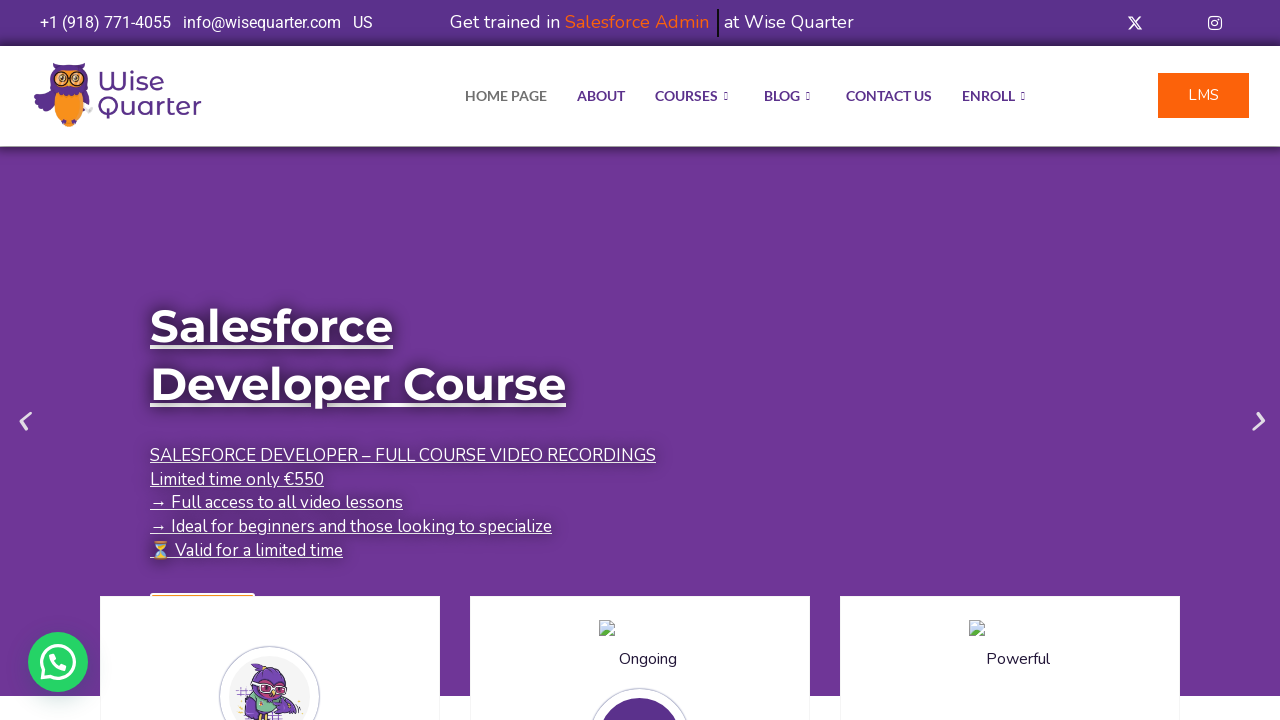